Tests e-commerce site functionality by searching for products with "ca" keyword, validating product counts, adding specific items to cart including Cashews, and verifying the site logo text

Starting URL: https://rahulshettyacademy.com/seleniumPractise/#/

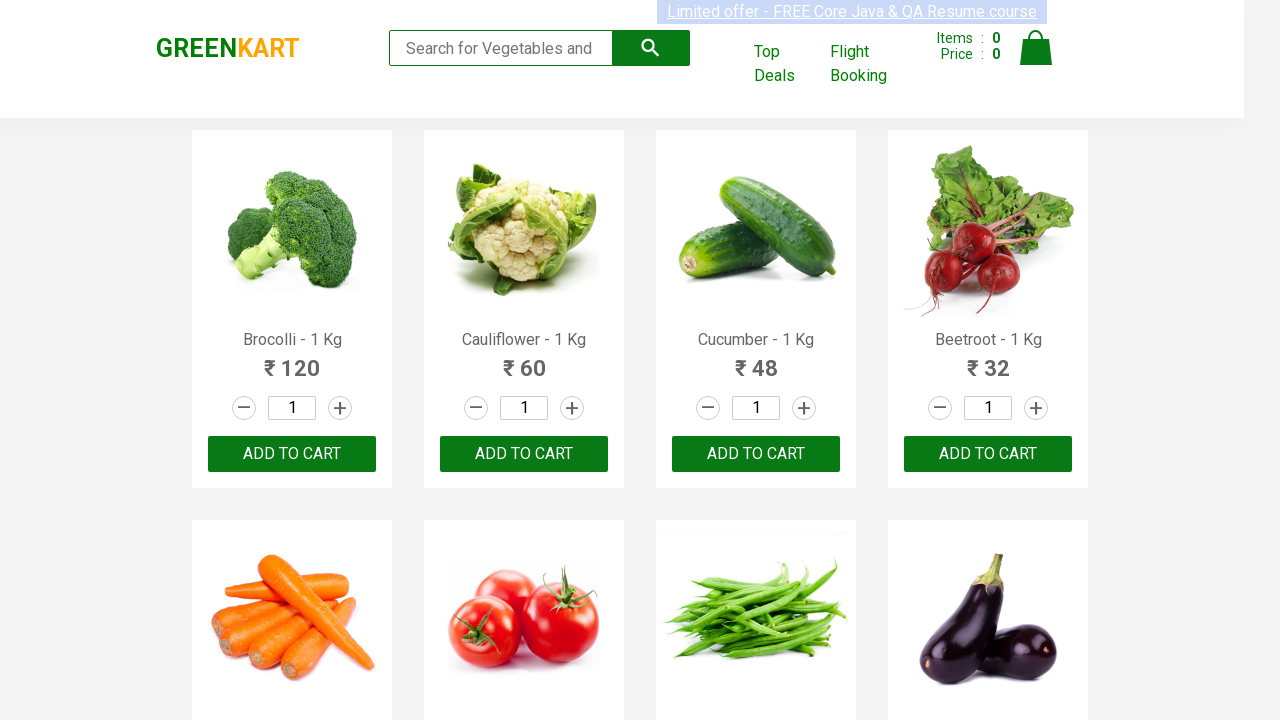

Filled search field with 'ca' keyword on .search-keyword
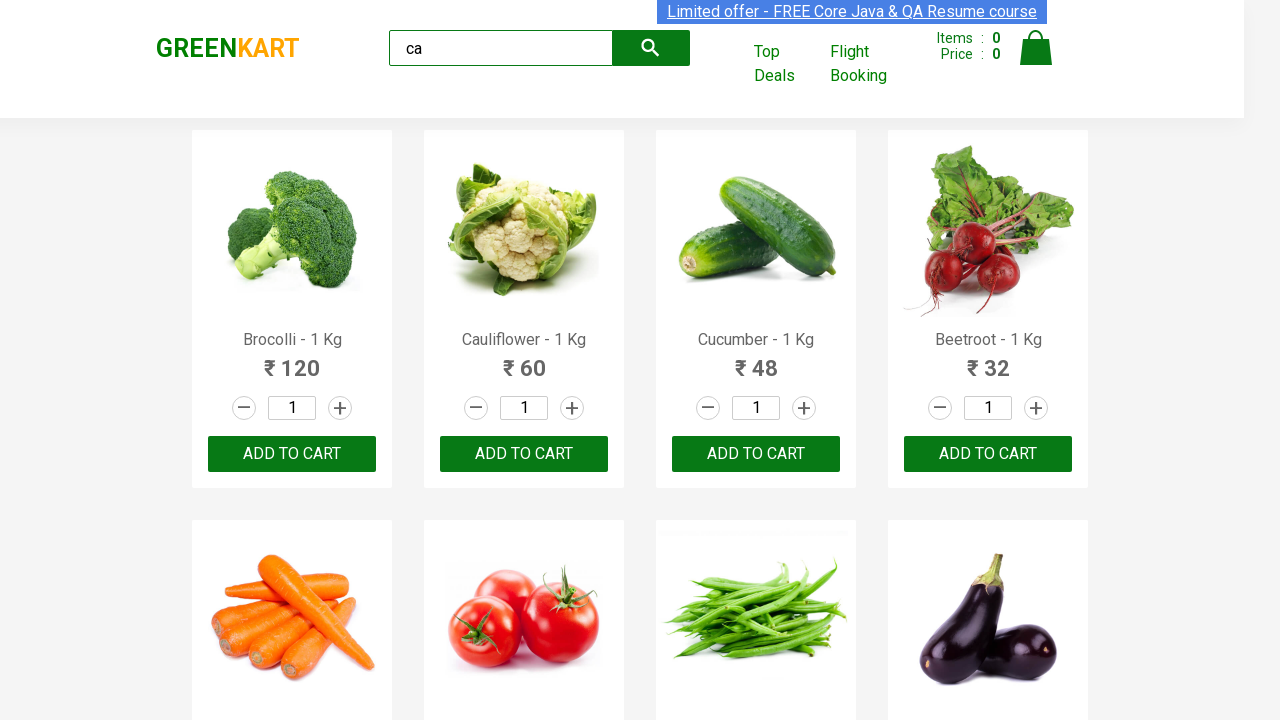

Waited for search results to update
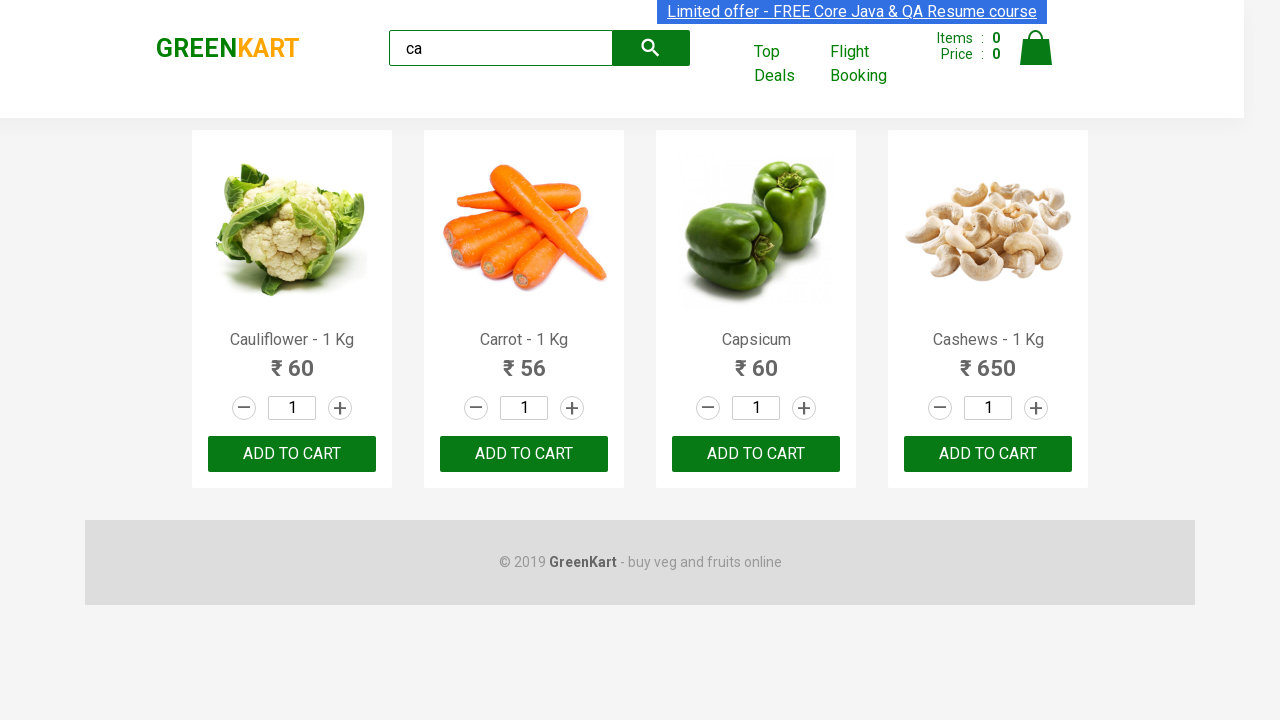

Clicked ADD TO CART button for third visible product at (756, 454) on .product:visible >> nth=2 >> button
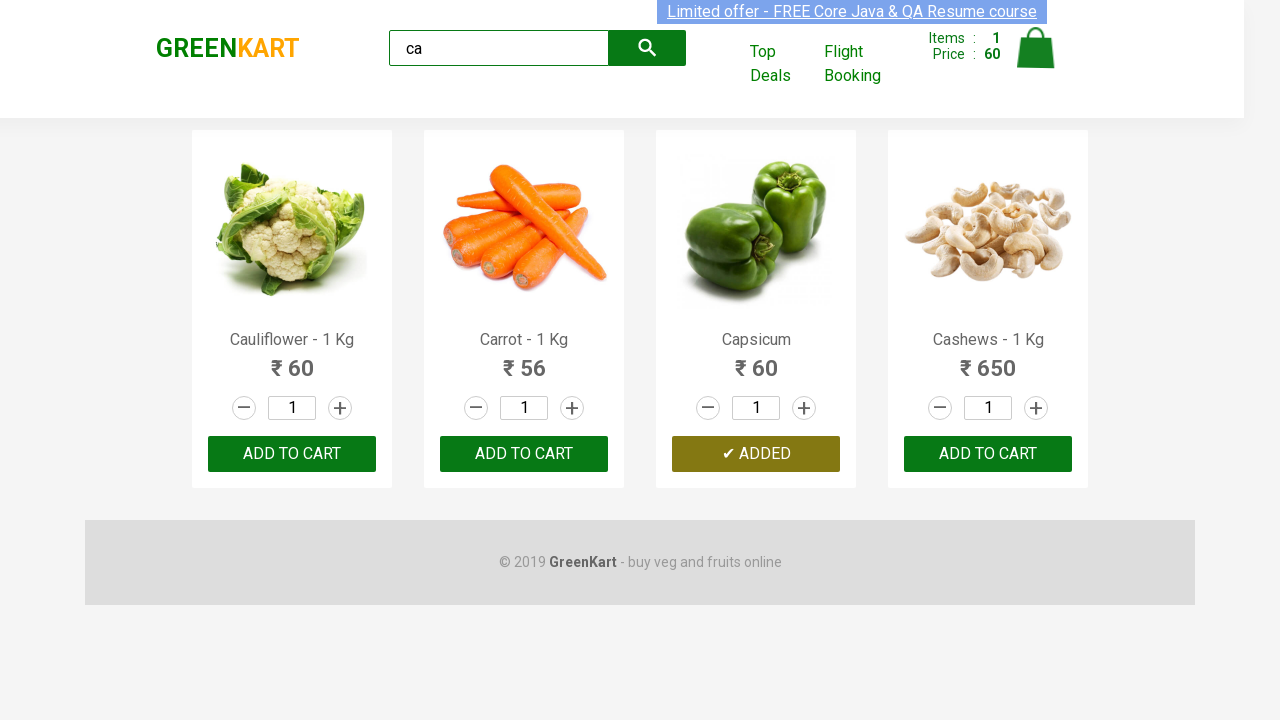

Clicked ADD TO CART button for product at index 2 at (756, 454) on .products .product >> nth=2 >> button:has-text("ADD TO CART")
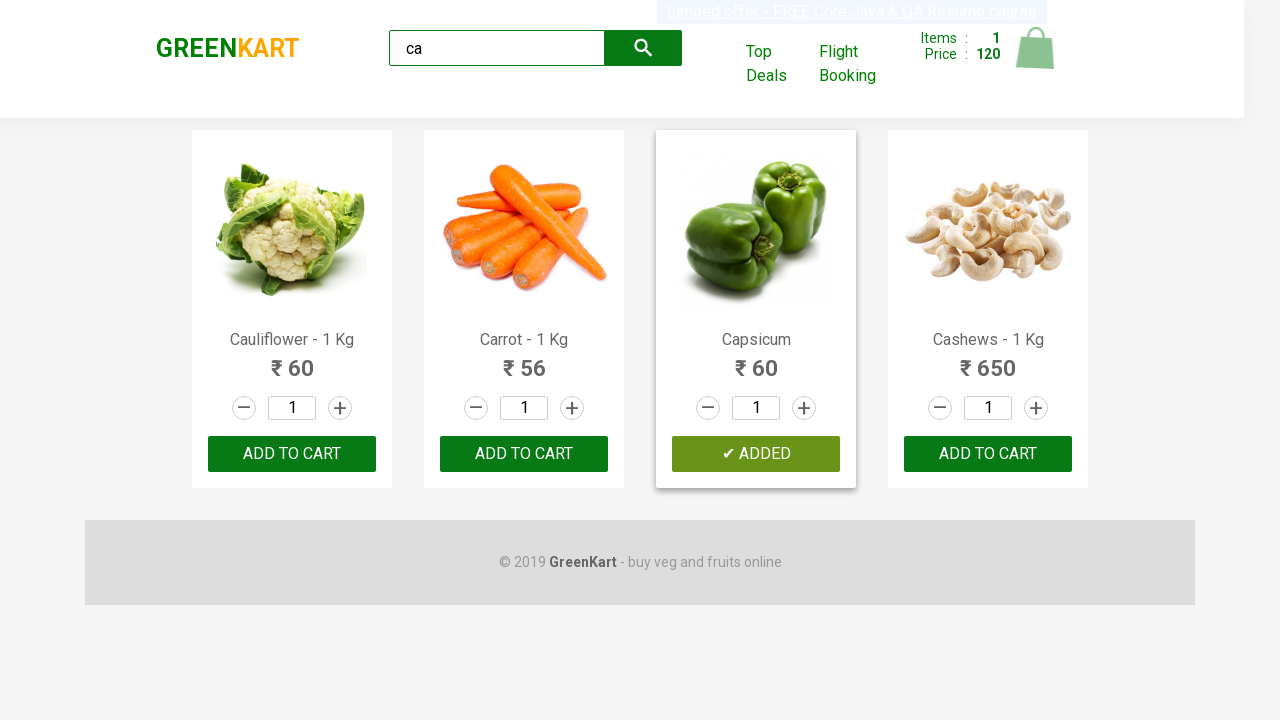

Found and added Cashews to cart at (988, 454) on .products .product >> nth=3 >> button
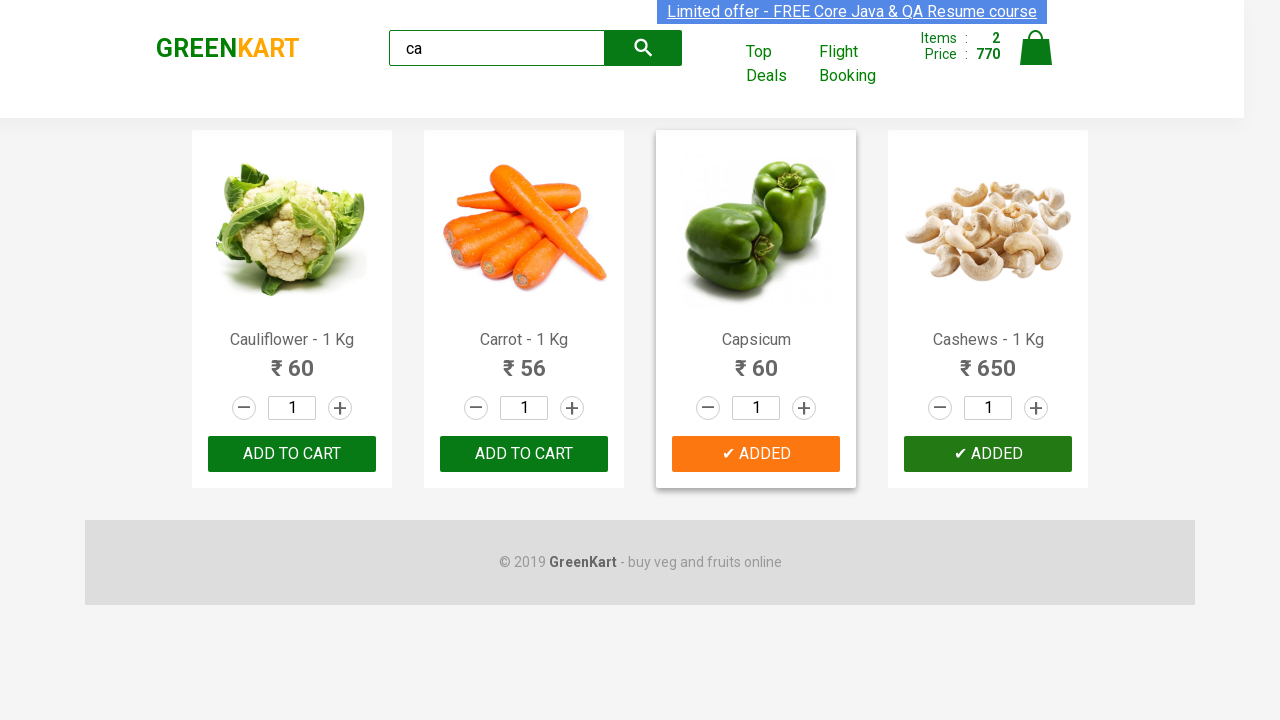

Verified brand logo text is 'GREENKART'
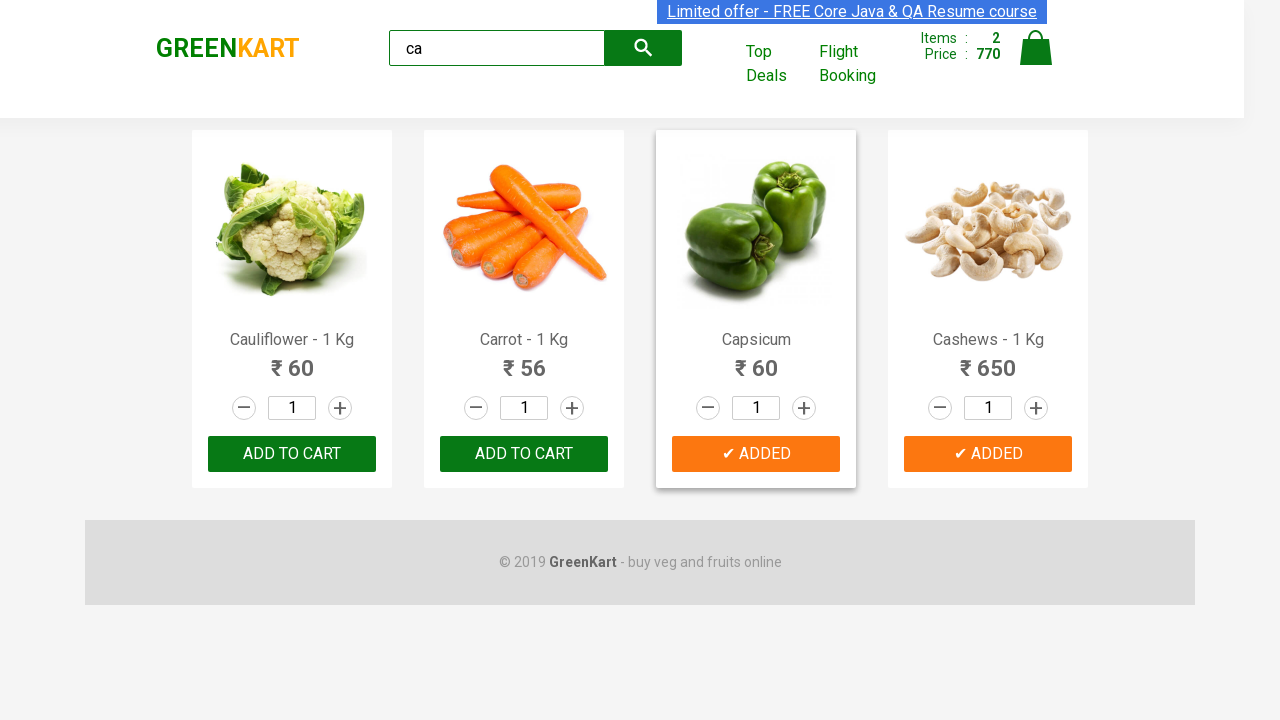

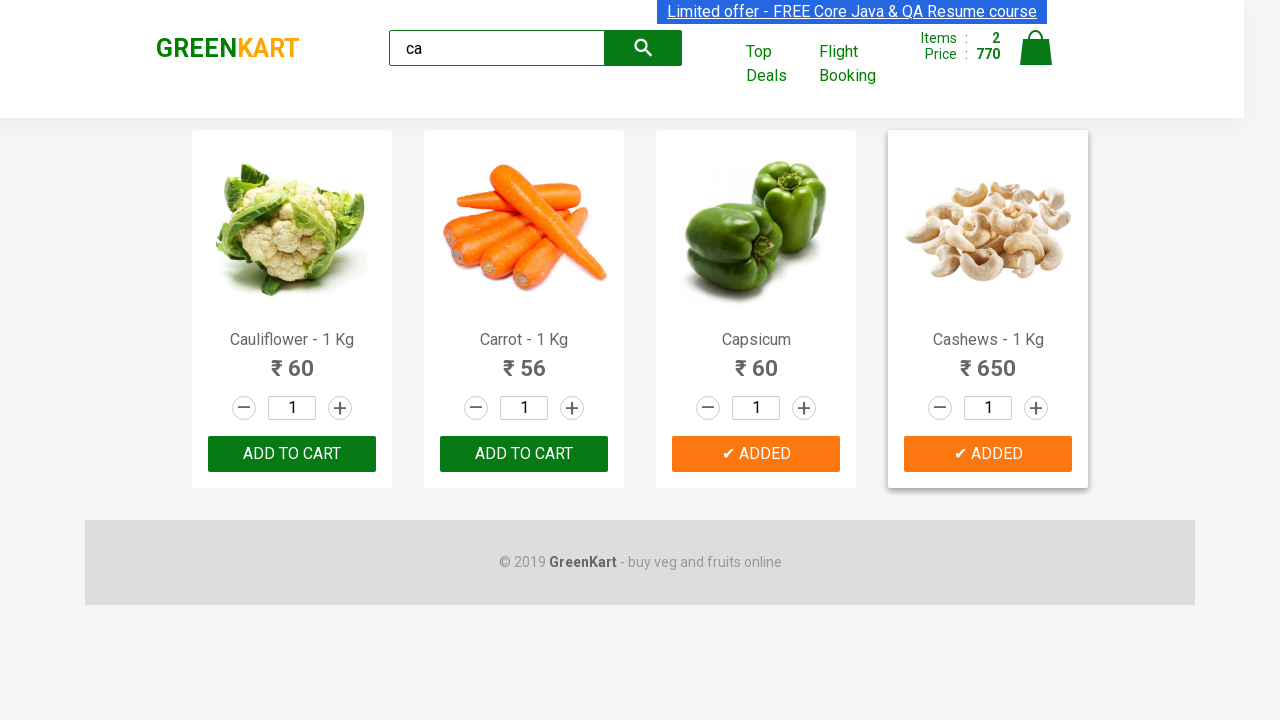